Retrieves an attribute value from an image element, performs a mathematical calculation, and submits a form with the result along with checkbox and radio button selections

Starting URL: http://suninjuly.github.io/get_attribute.html

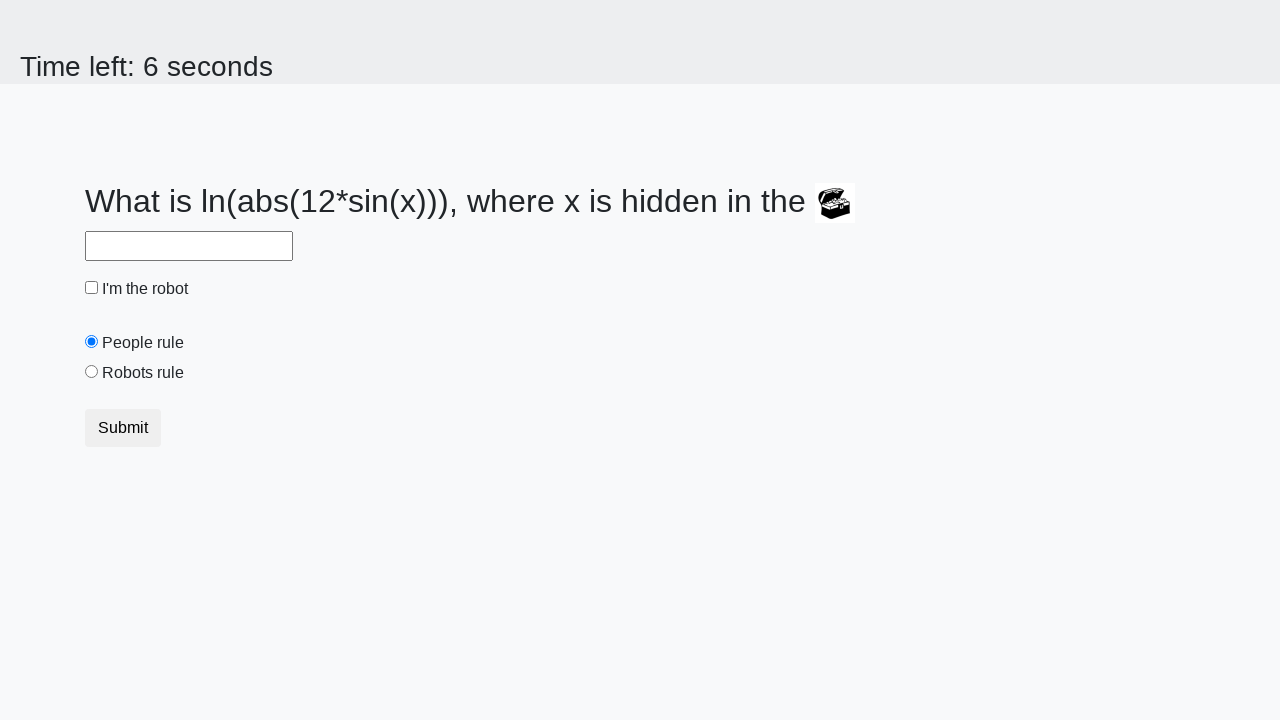

Located treasure image element
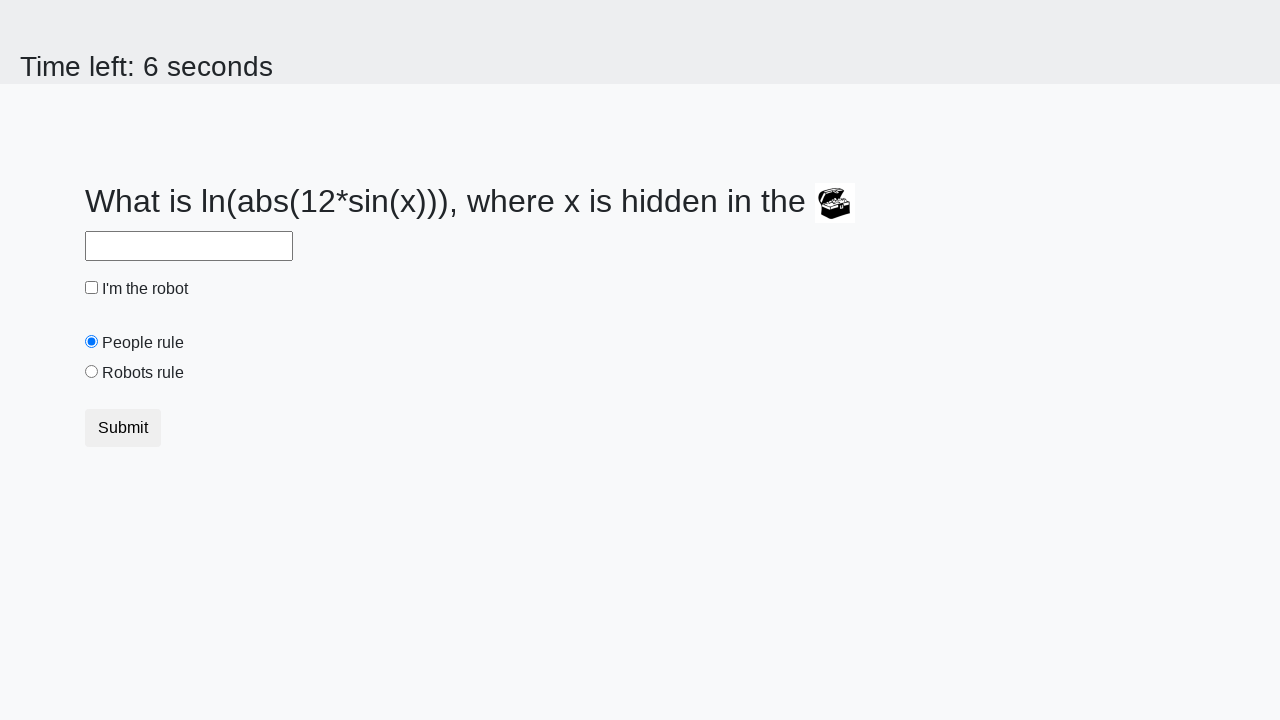

Retrieved valuex attribute from treasure image: 800
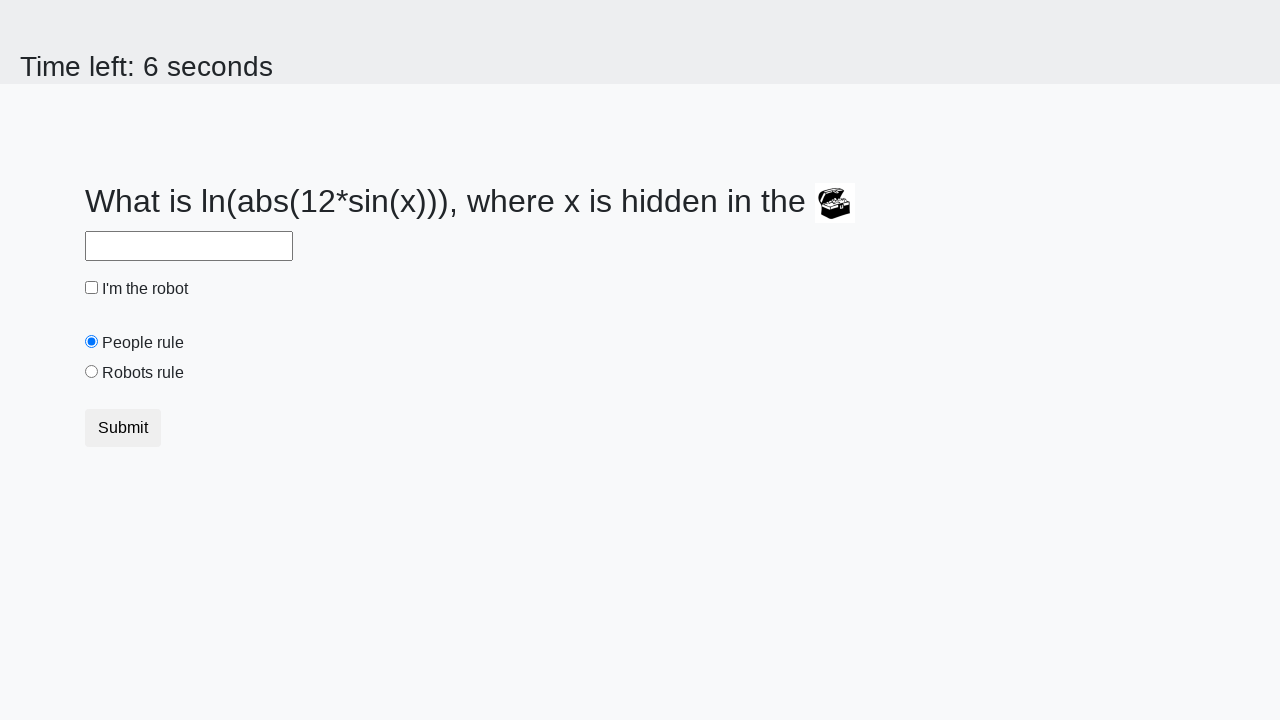

Calculated mathematical formula result: 2.372823194840428
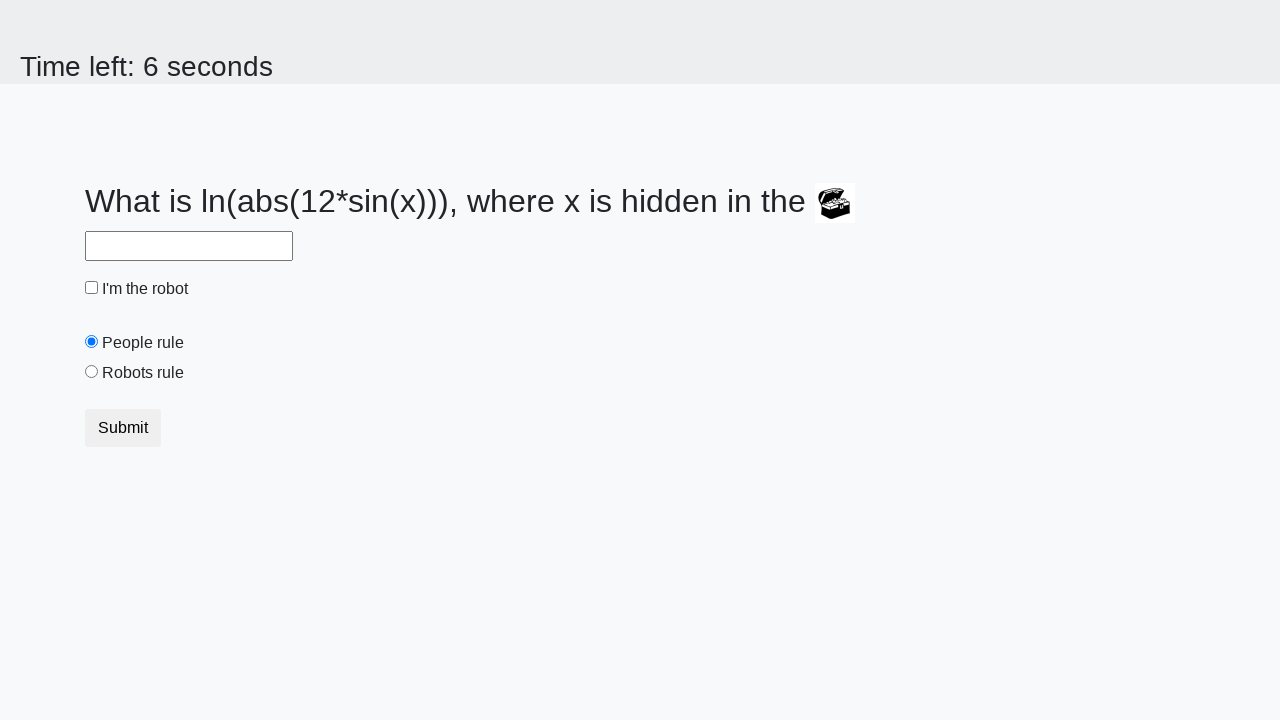

Filled answer field with calculated result: 2.372823194840428 on #answer
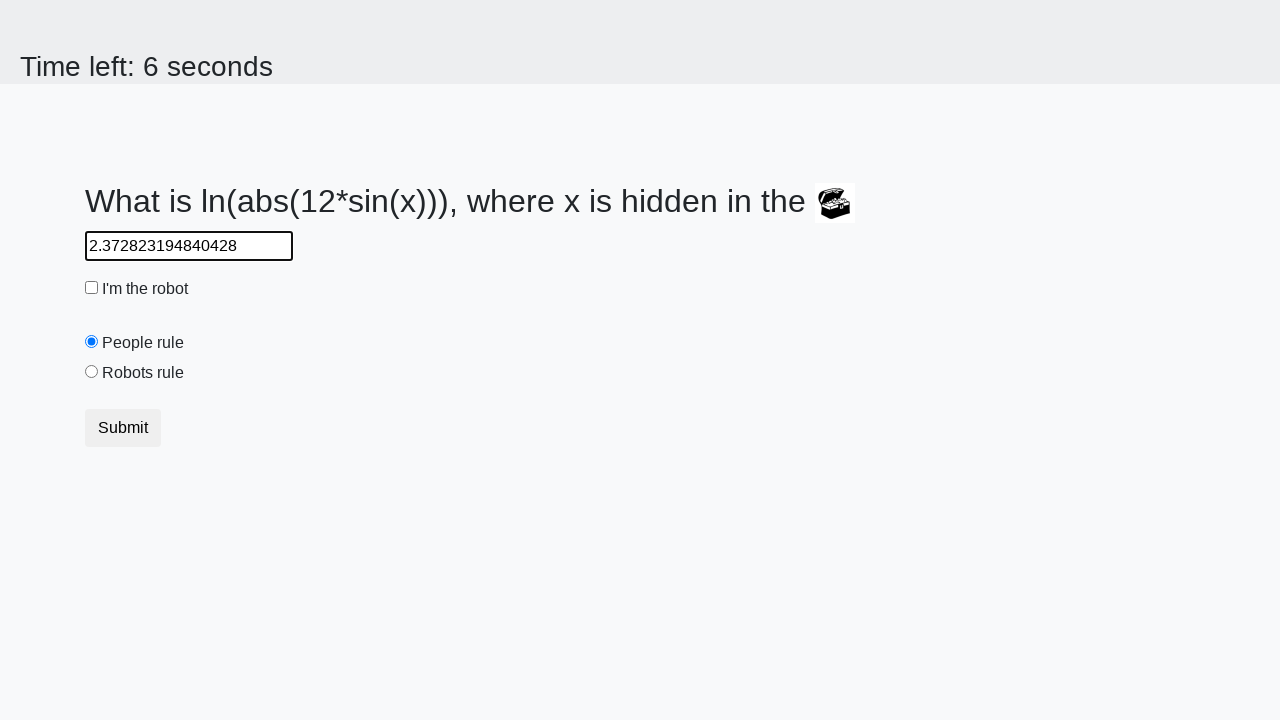

Clicked robot checkbox at (92, 288) on #robotCheckbox
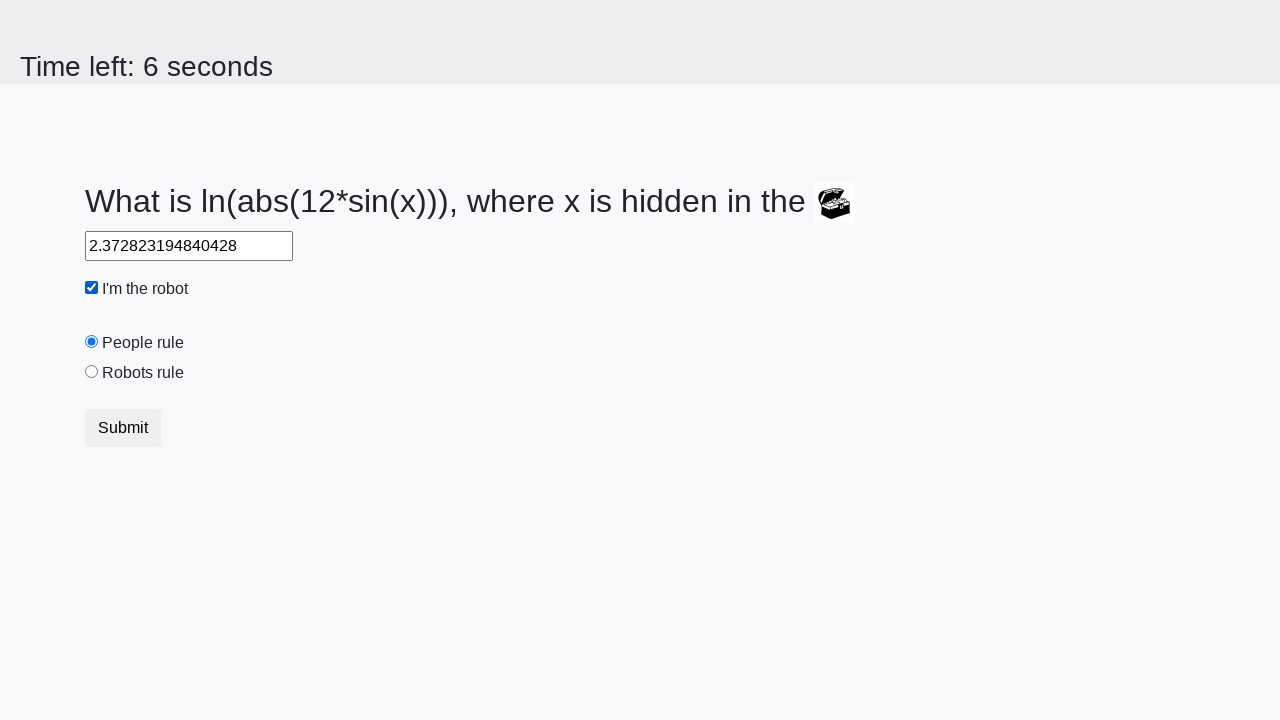

Selected robots radio button at (92, 372) on #robotsRule
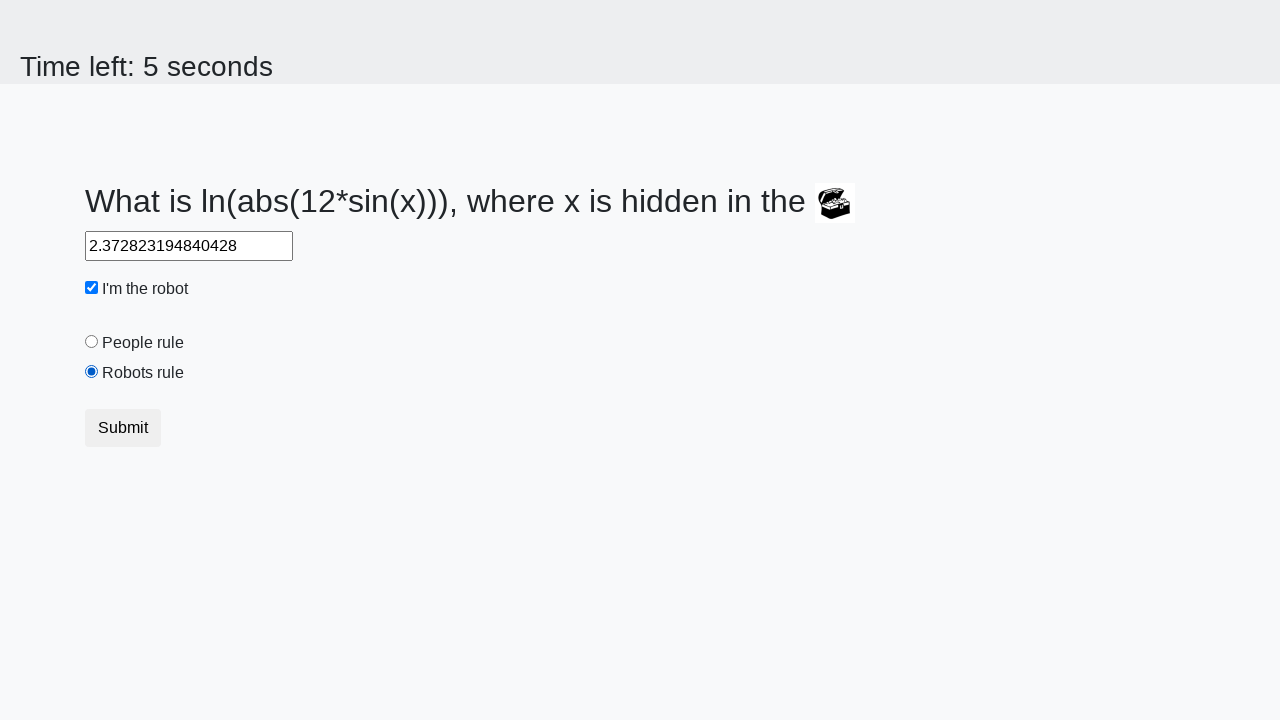

Clicked form submit button at (123, 428) on button[type='submit']
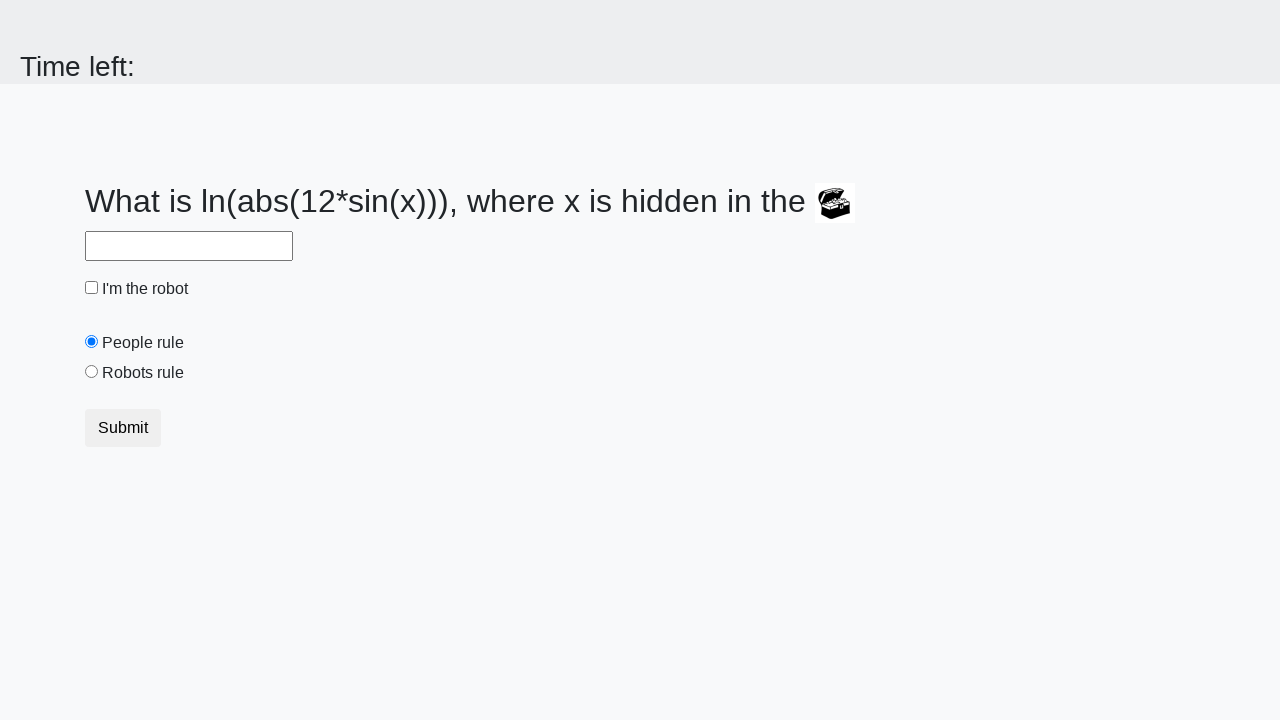

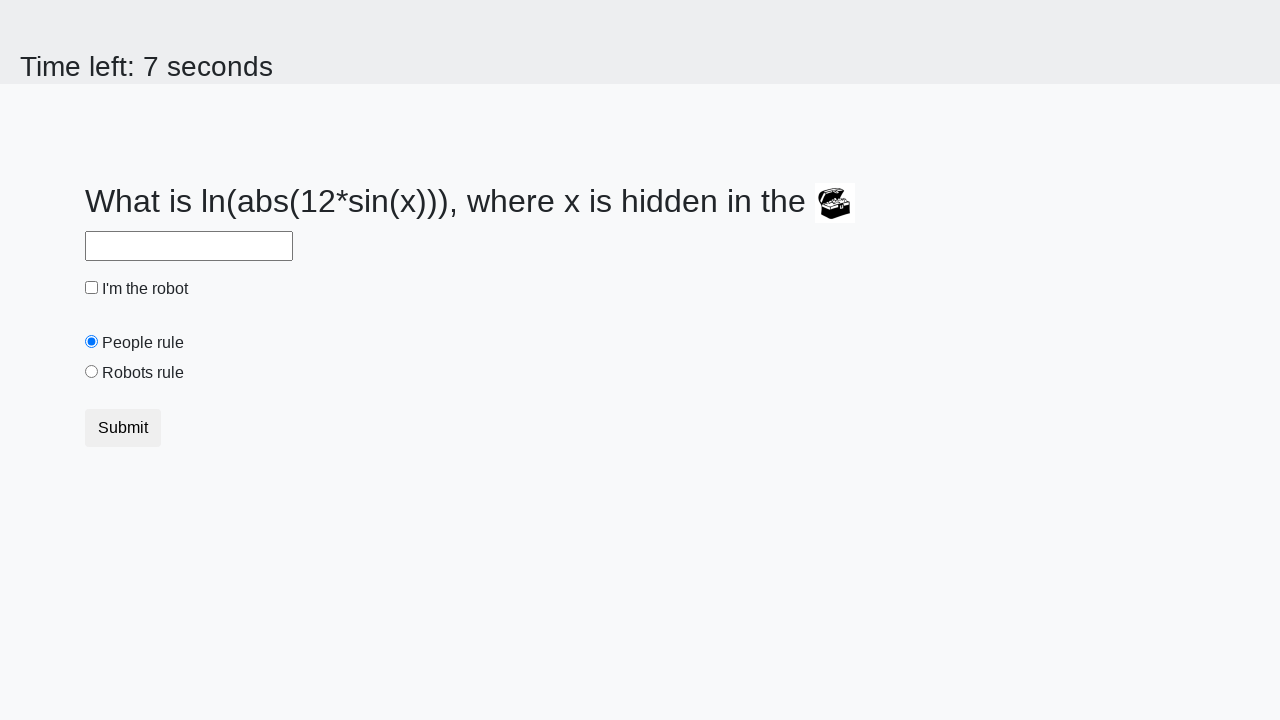